Tests that entered text is trimmed when saving an edited todo item

Starting URL: https://demo.playwright.dev/todomvc

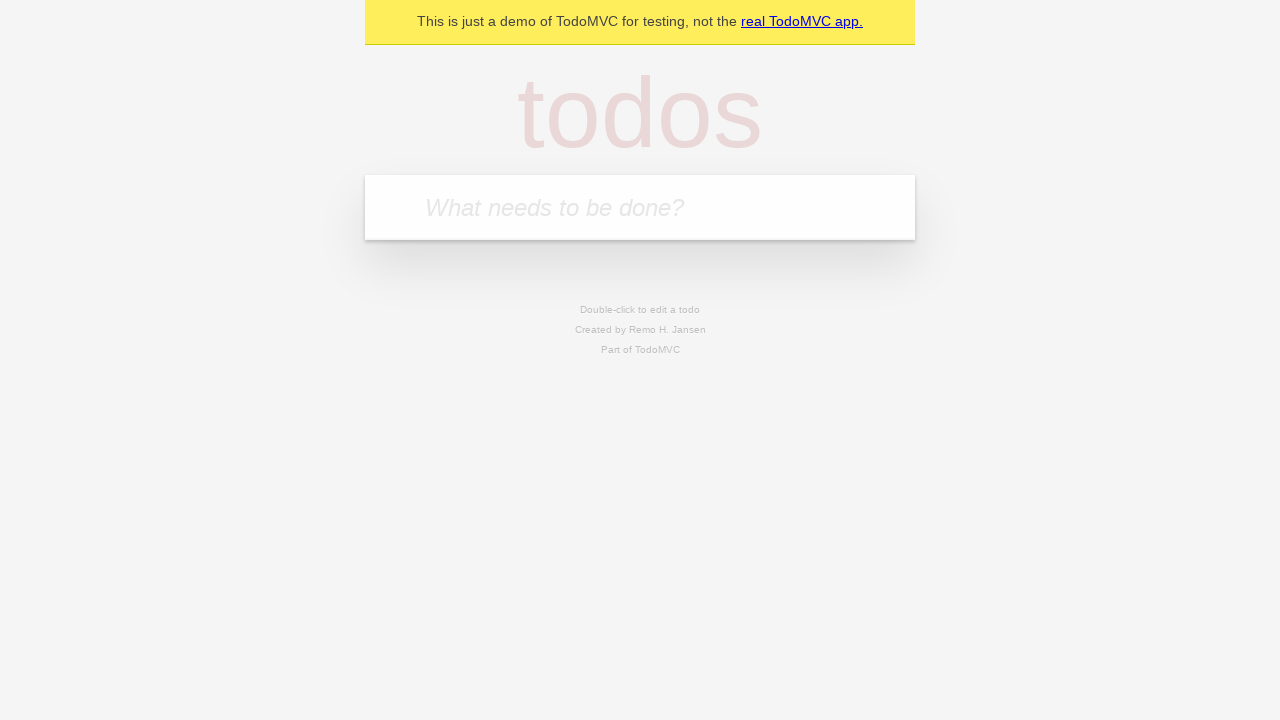

Filled first todo input with 'buy some cheese' on .new-todo
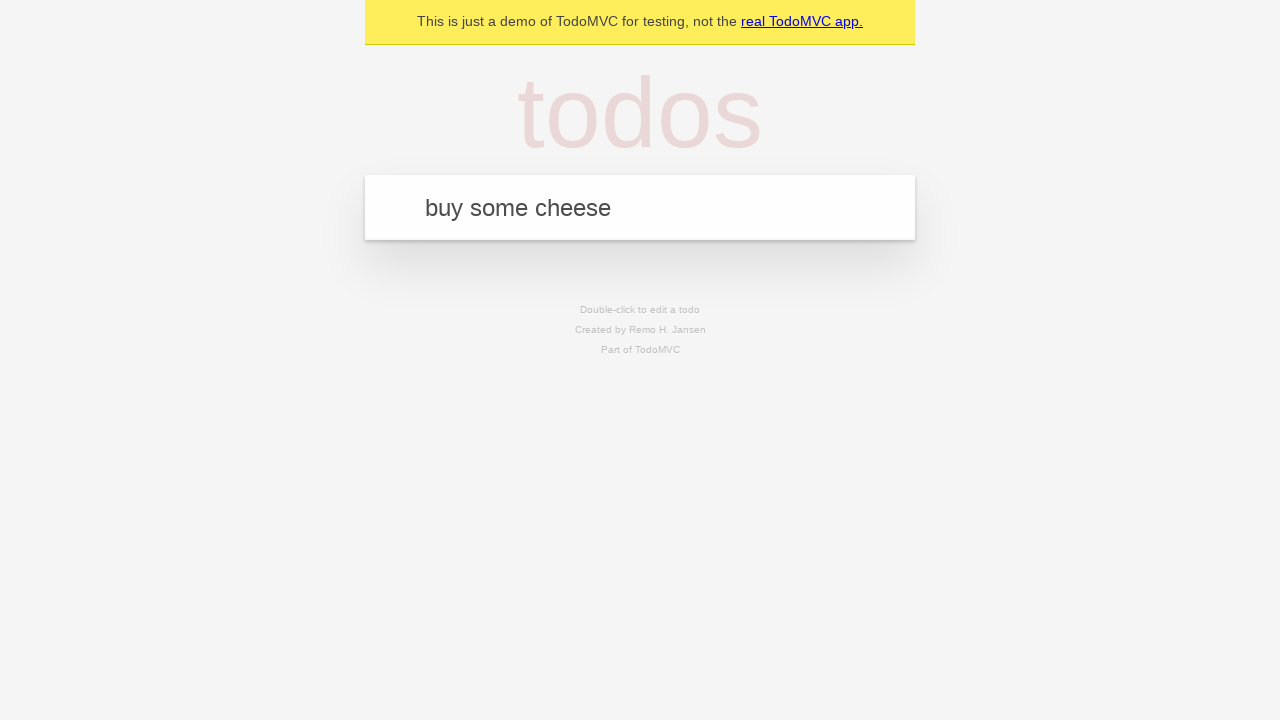

Pressed Enter to create first todo on .new-todo
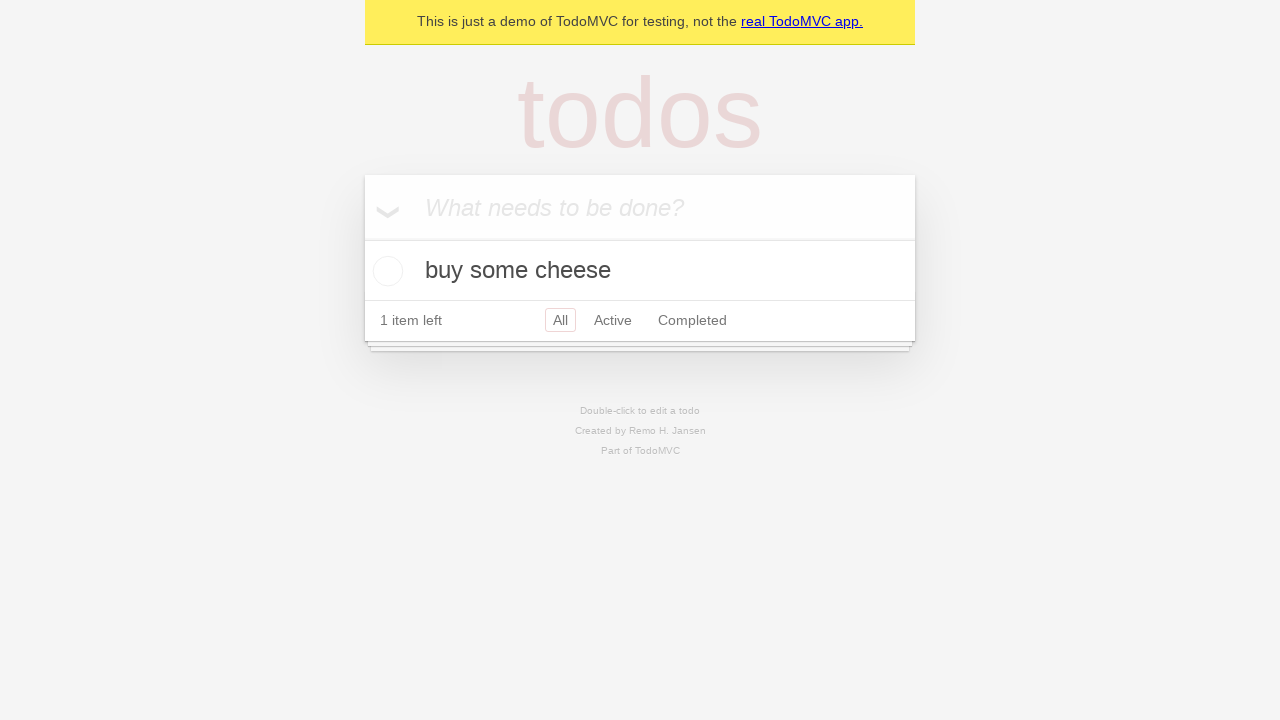

Filled second todo input with 'feed the cat' on .new-todo
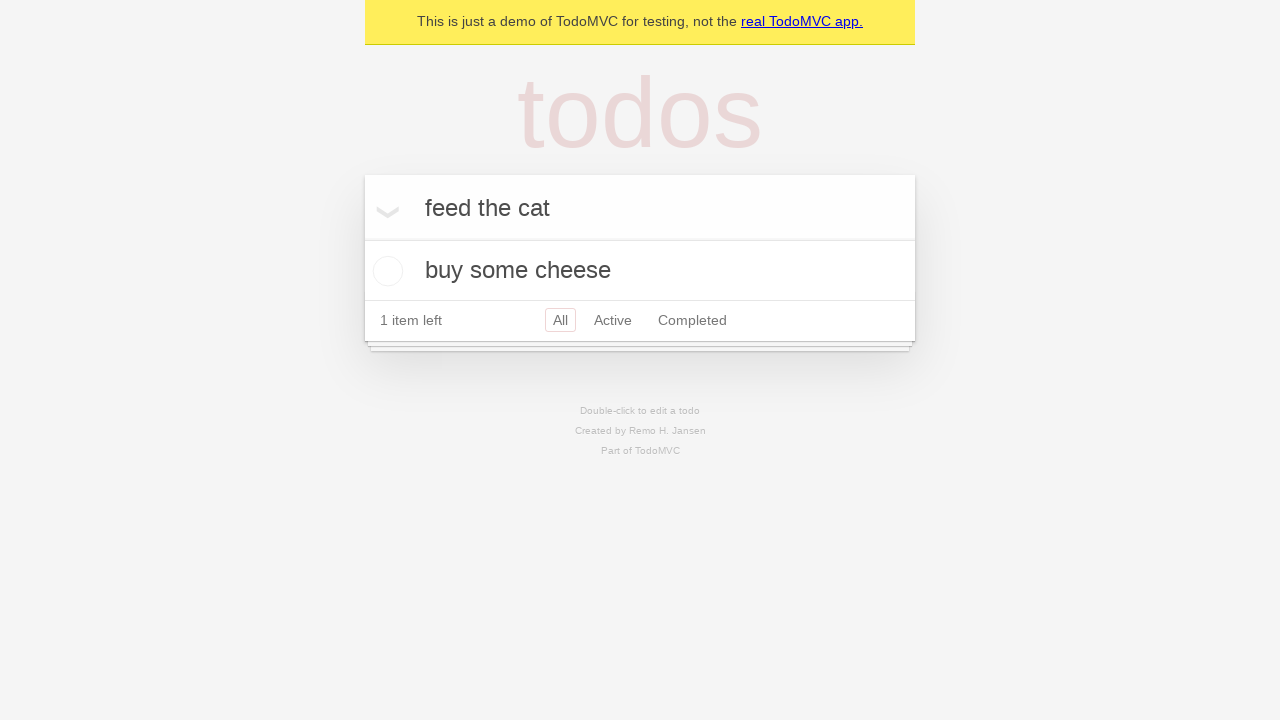

Pressed Enter to create second todo on .new-todo
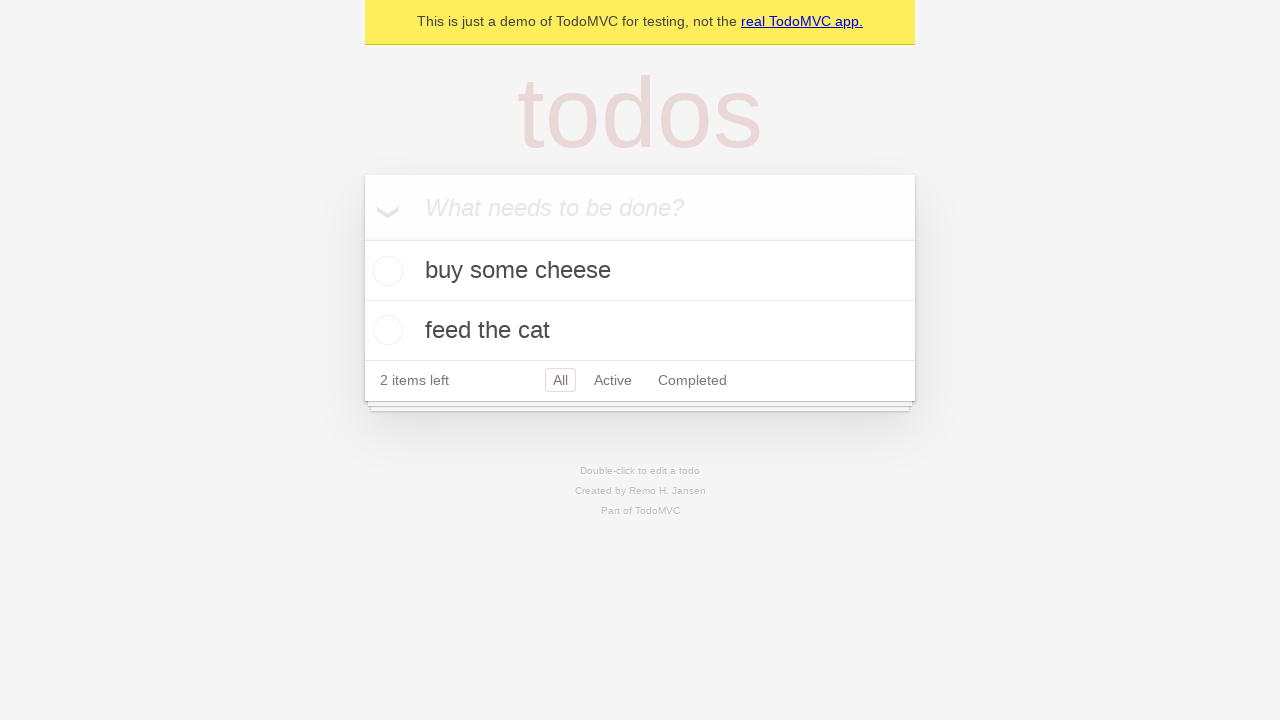

Filled third todo input with 'book a doctors appointment' on .new-todo
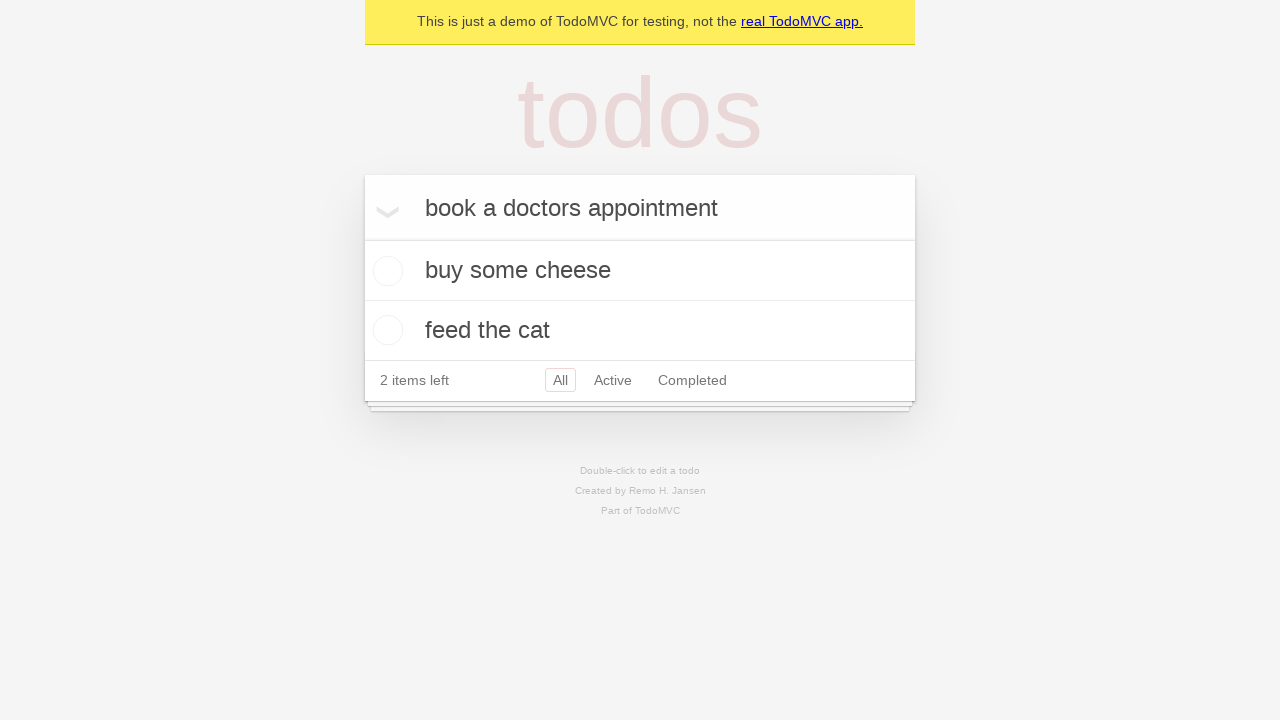

Pressed Enter to create third todo on .new-todo
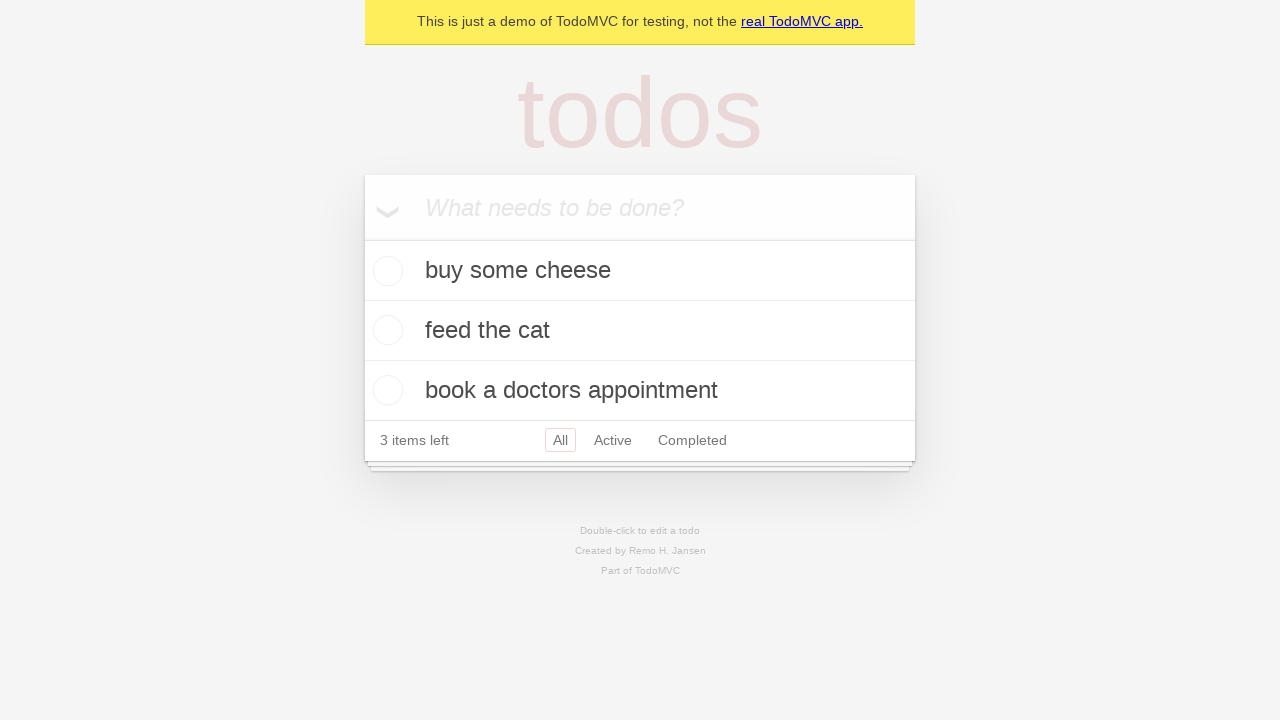

Waited for all 3 todo items to load
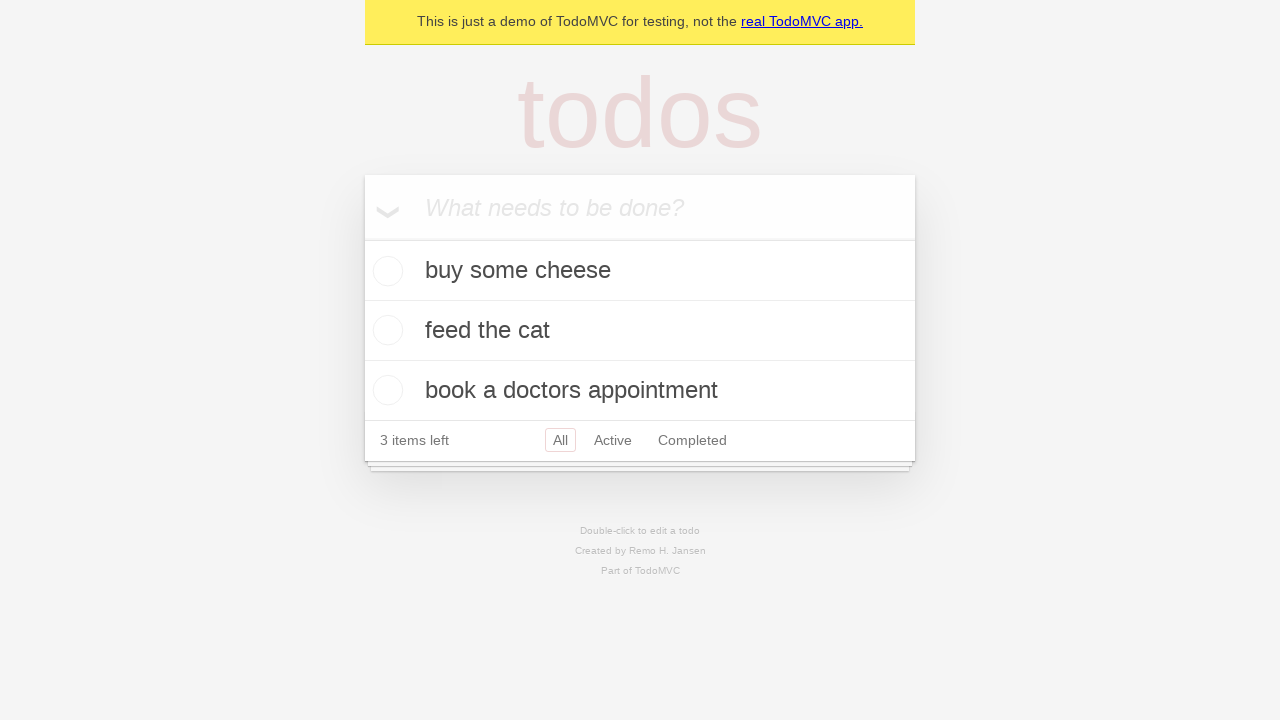

Located all todo items
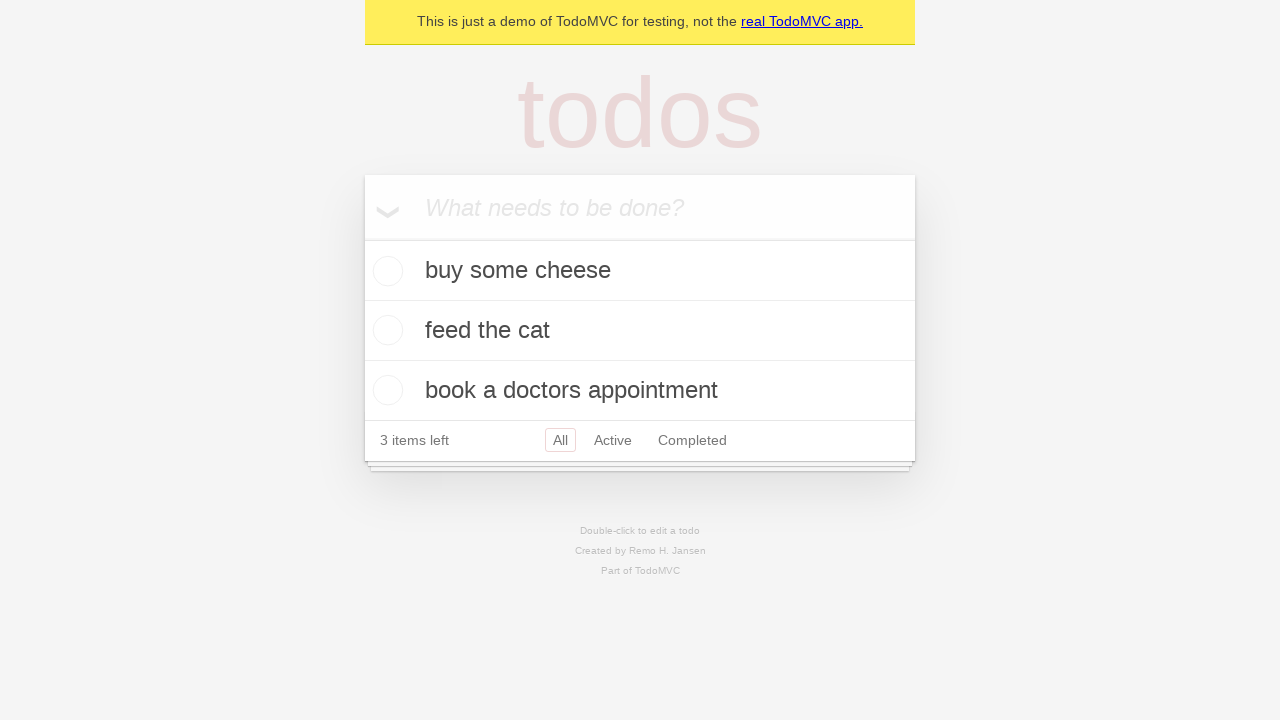

Double-clicked second todo item to enter edit mode at (640, 331) on .todo-list li >> nth=1
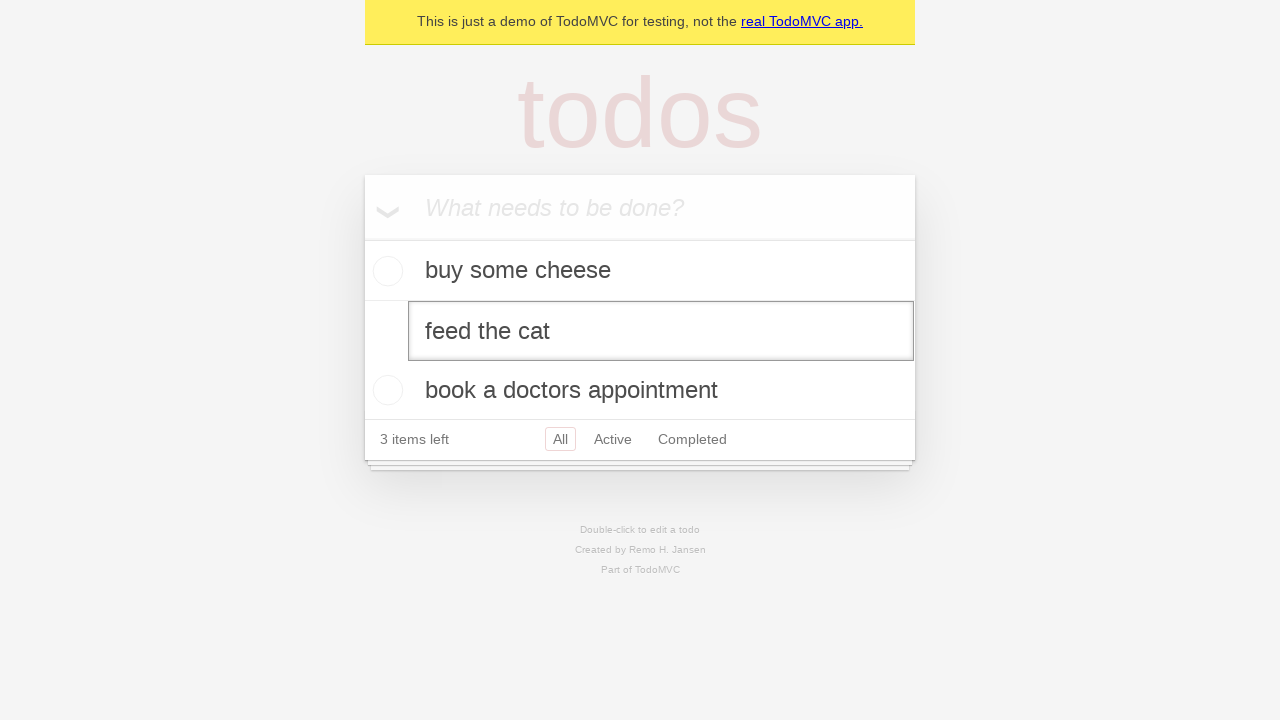

Filled edit field with text containing leading and trailing spaces on .todo-list li >> nth=1 >> .edit
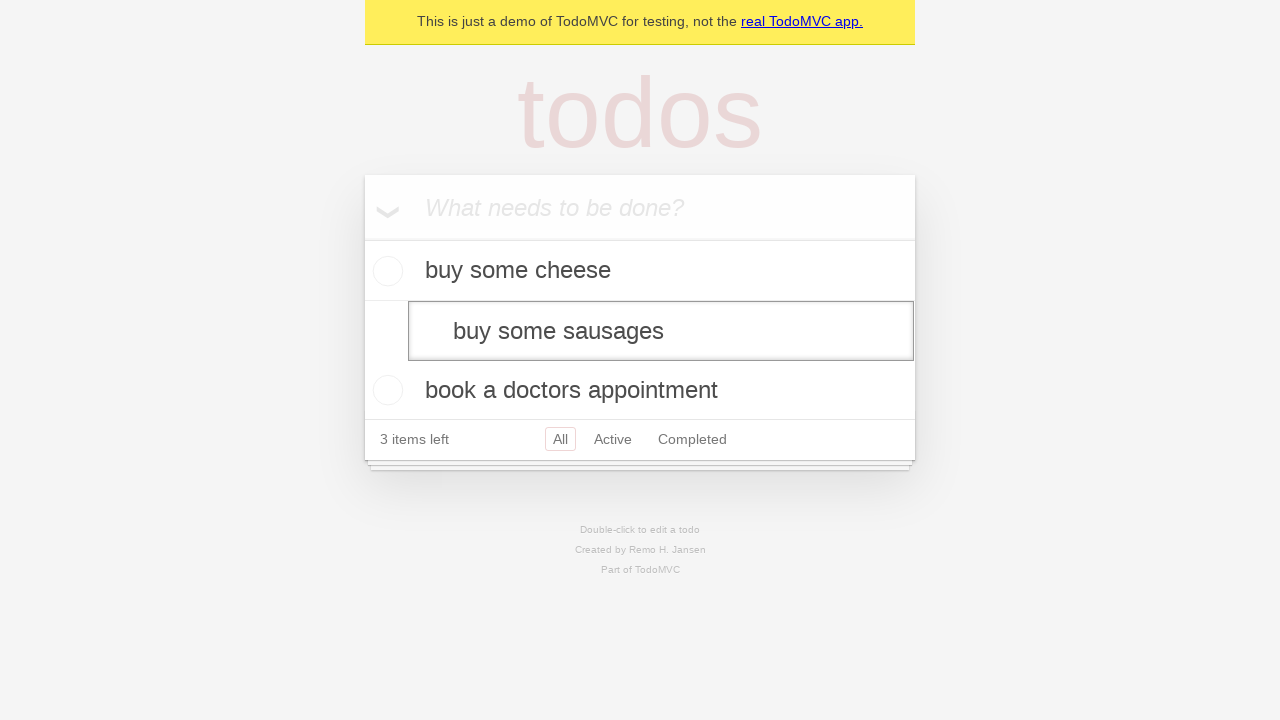

Pressed Enter to save edited todo, verifying text is trimmed on .todo-list li >> nth=1 >> .edit
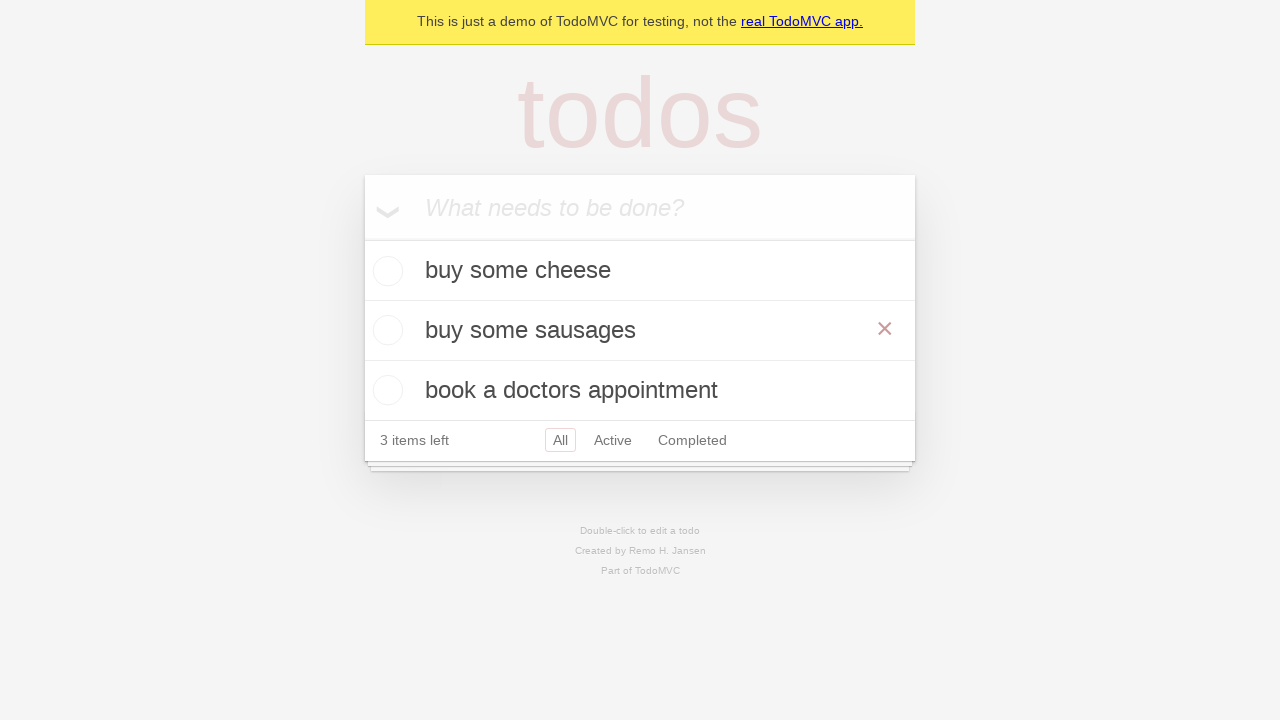

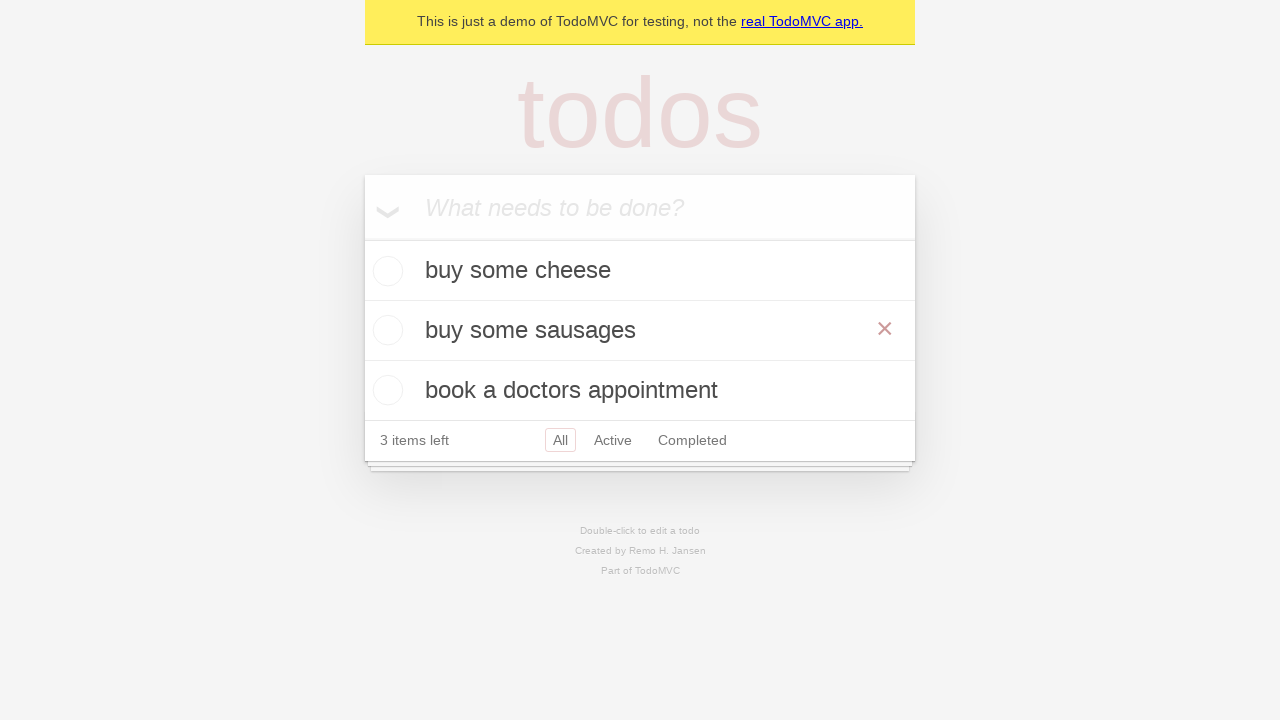